Searches for 'ca' in the product search box and verifies that 4 visible products are displayed in the results

Starting URL: https://rahulshettyacademy.com/seleniumPractise/#/

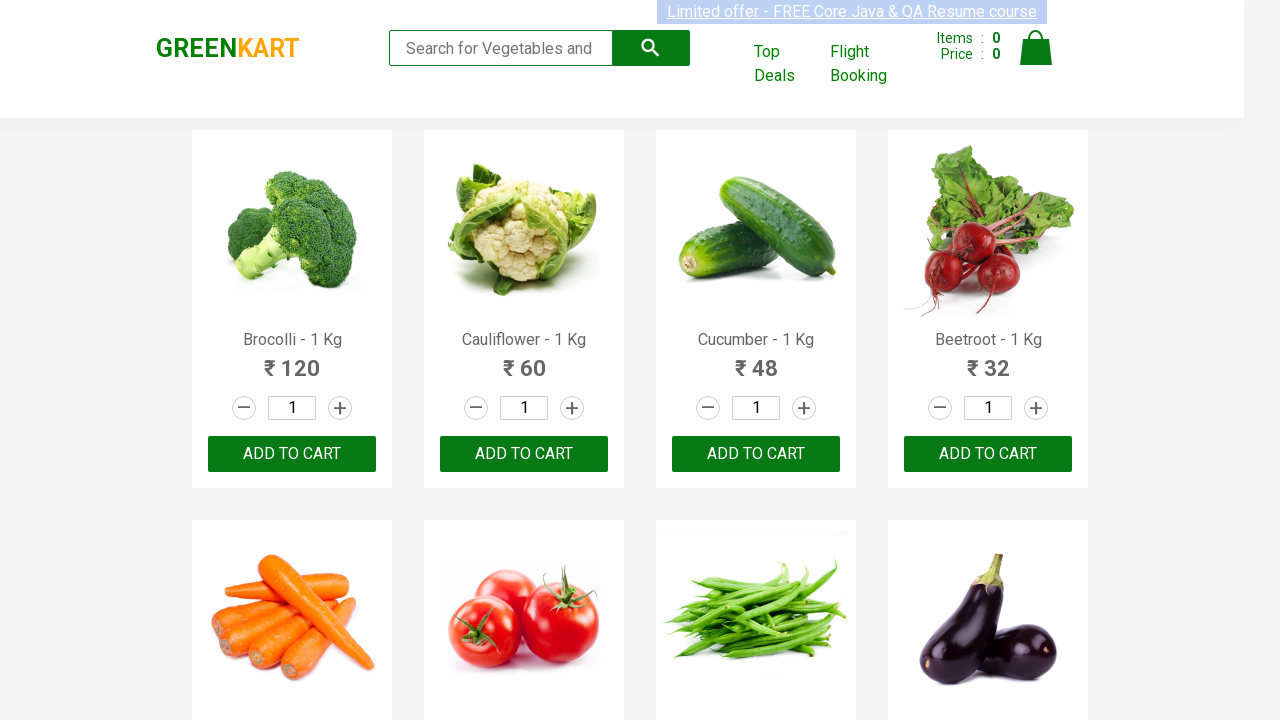

Set viewport size to macbook-11 equivalent (1366x768)
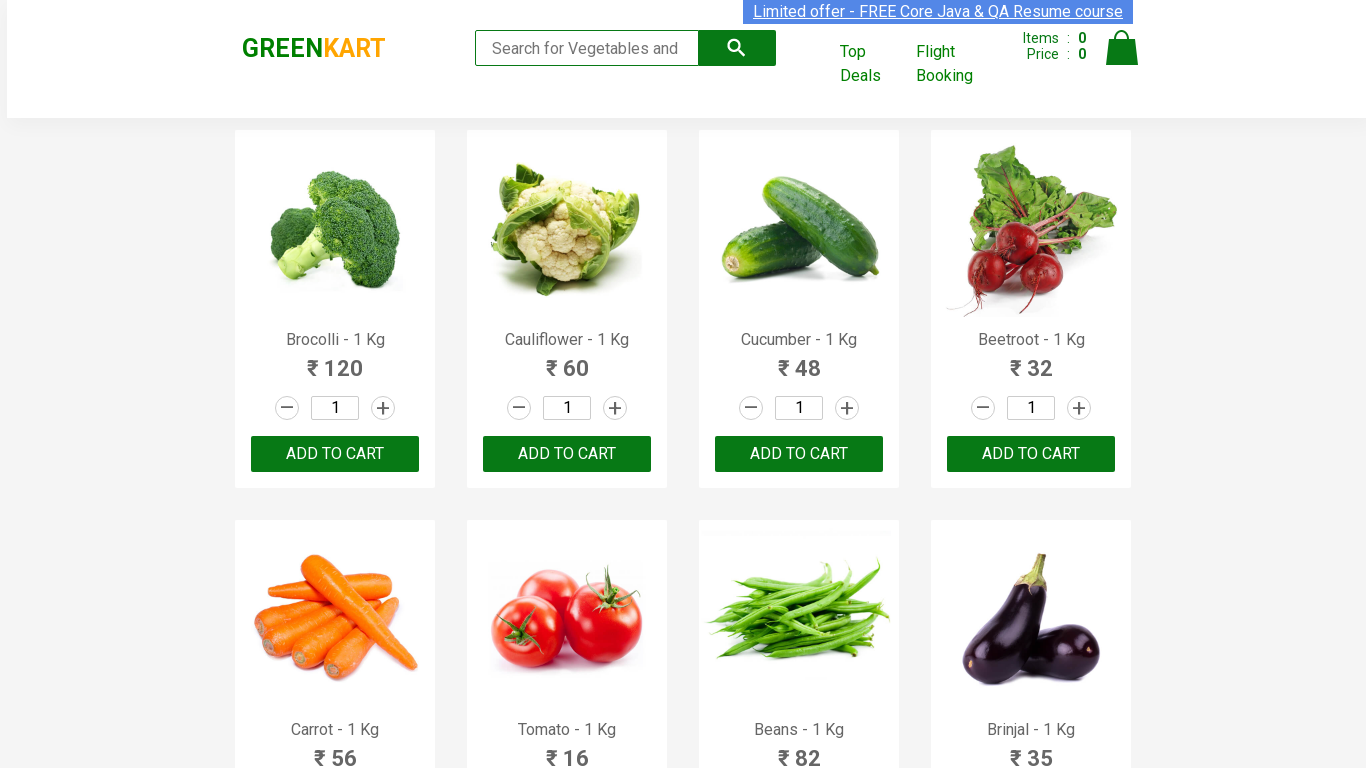

Entered 'ca' in the product search box on input.search-keyword
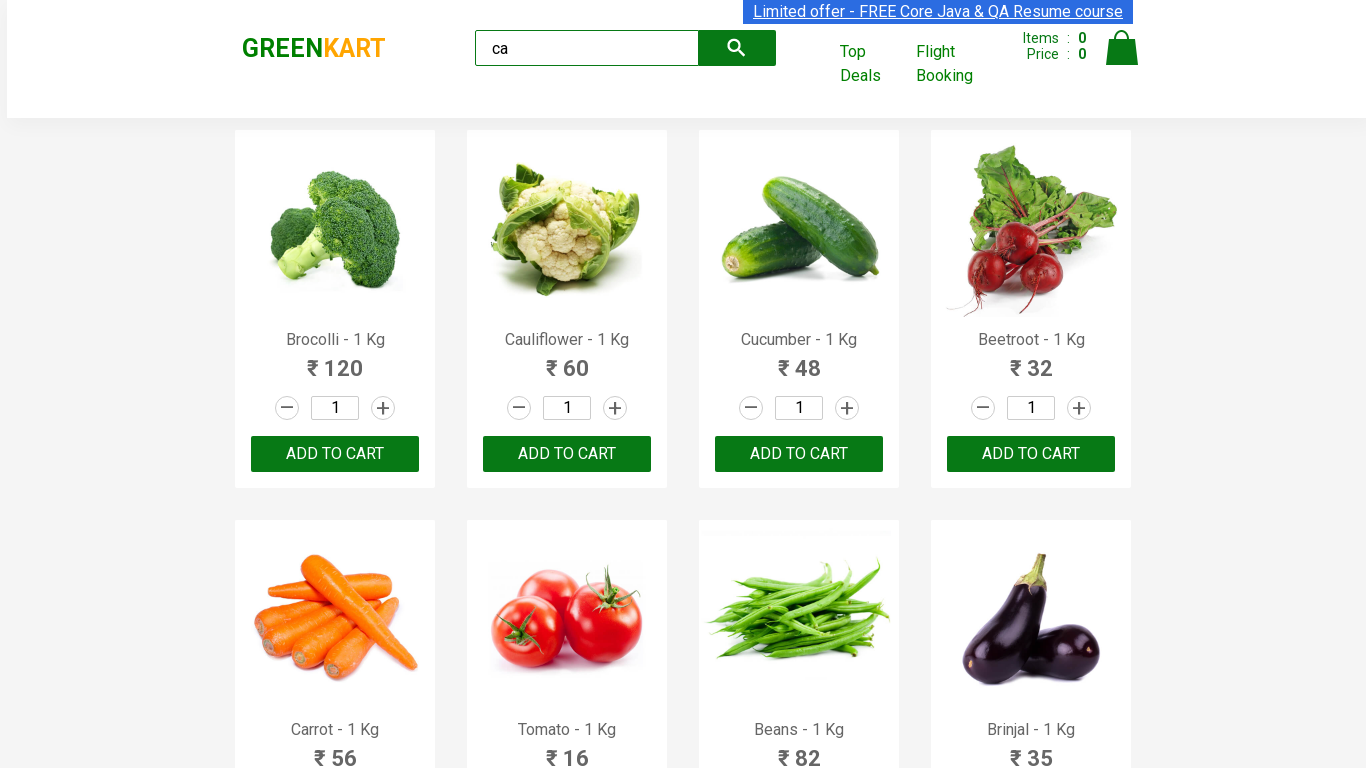

Waited for search results to load (2000ms)
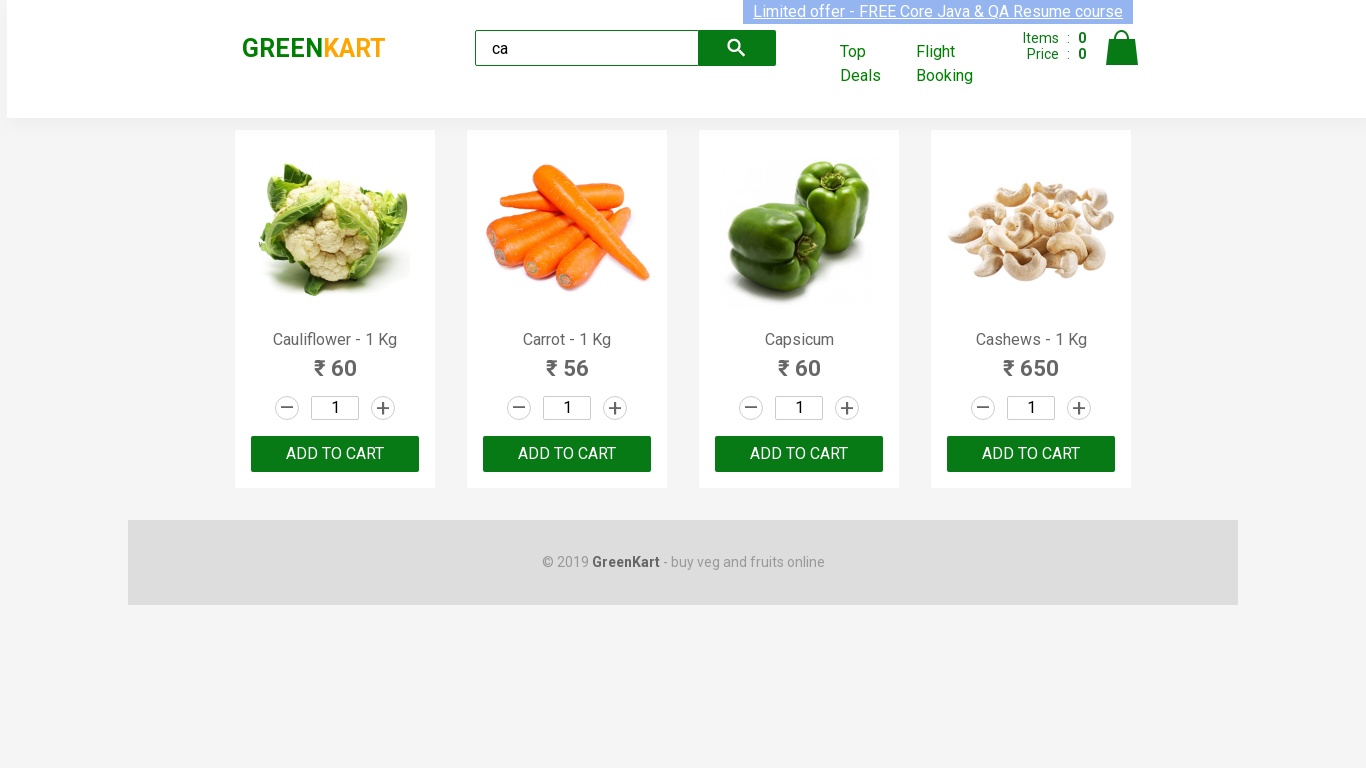

Located all visible products in search results
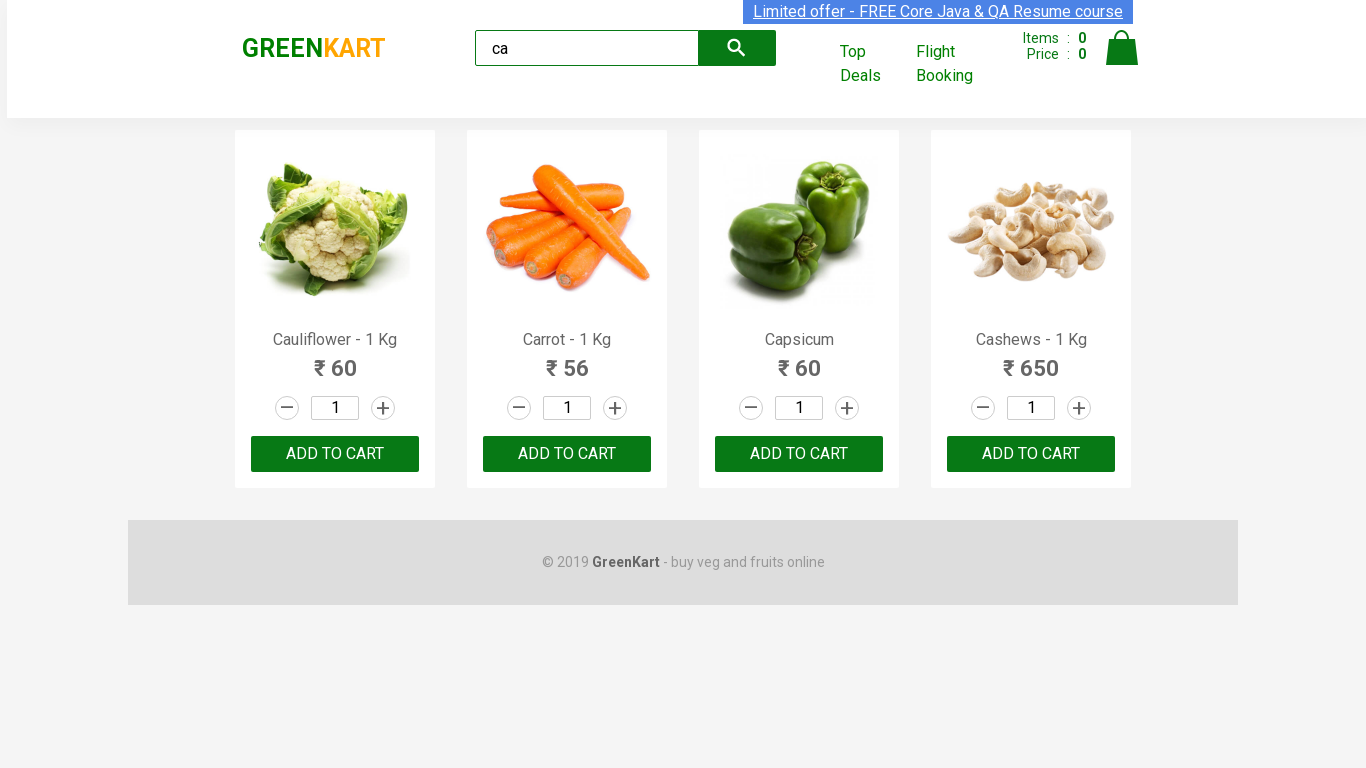

Verified that exactly 4 visible products are displayed in the search results
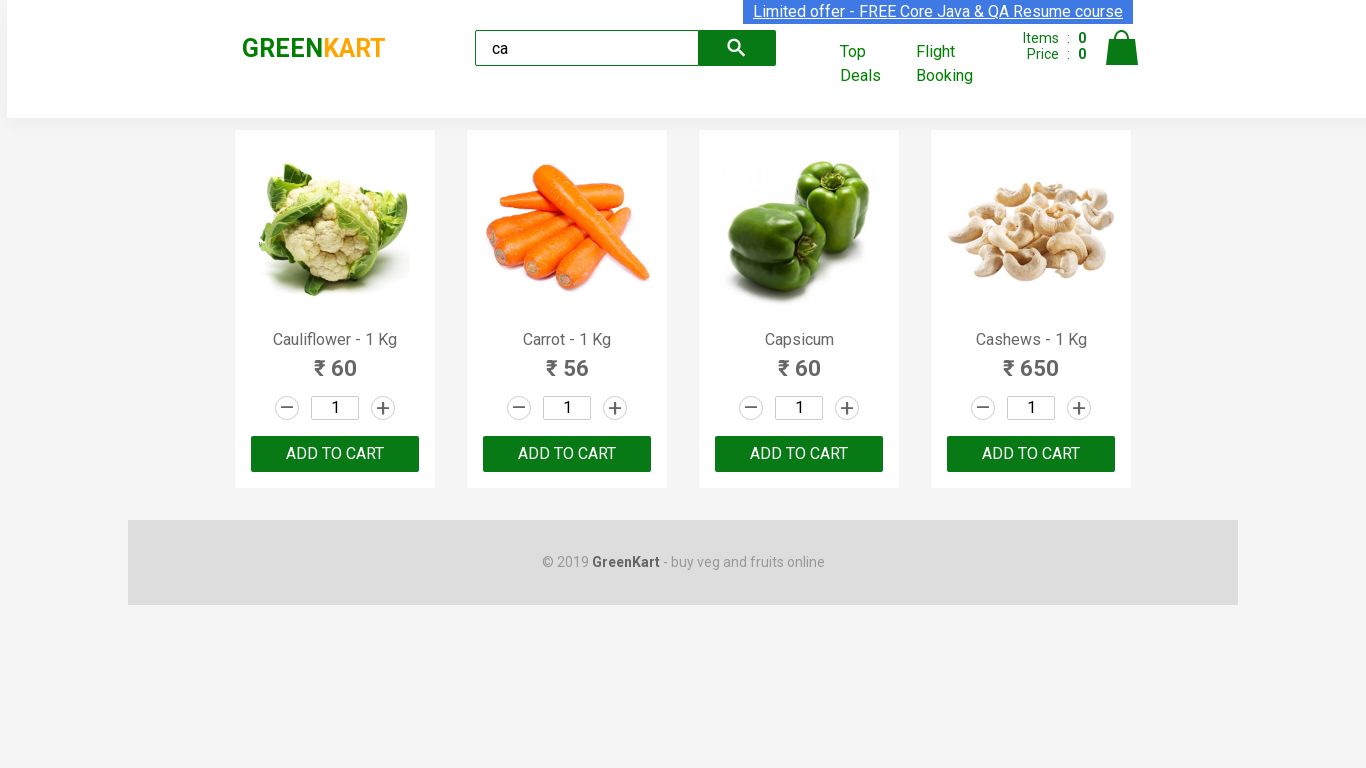

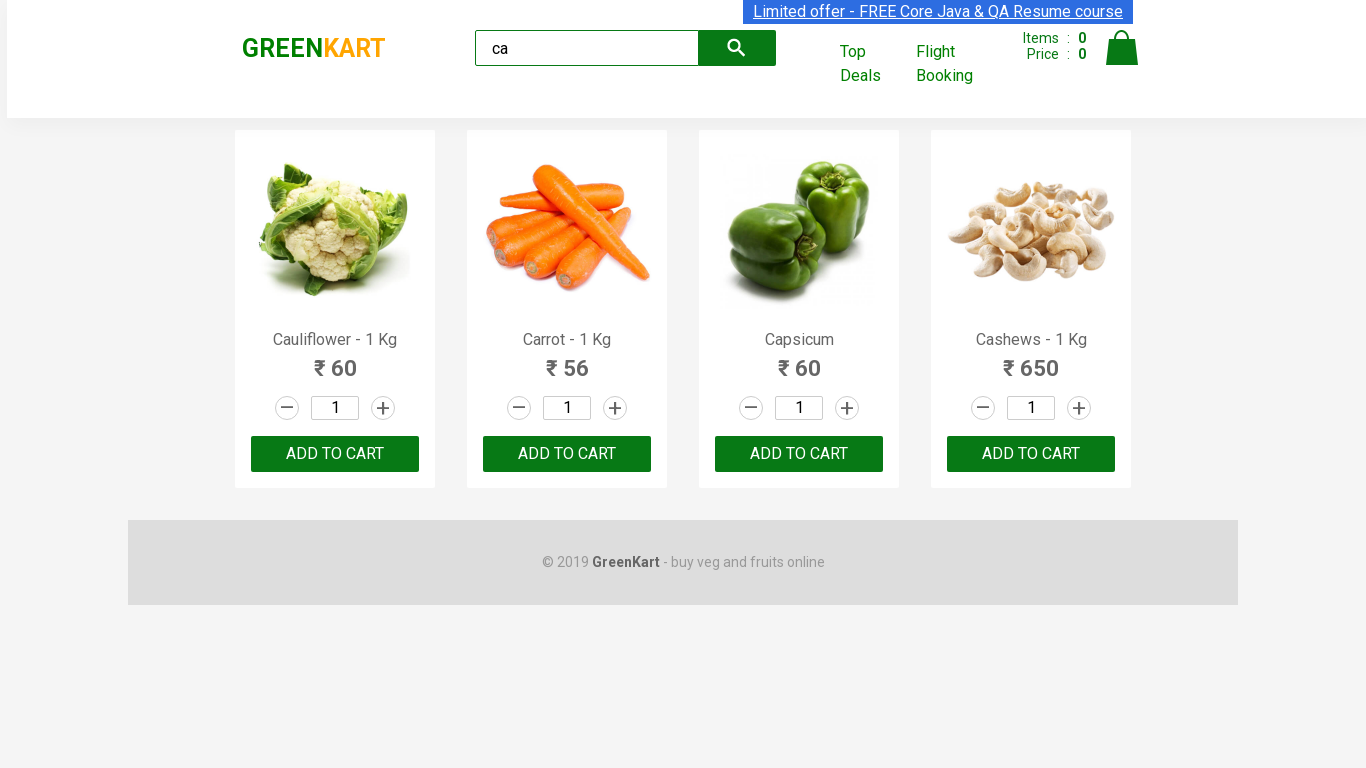